Tests a web form by entering a password and submitting, then verifies the success message

Starting URL: https://www.selenium.dev/selenium/web/web-form.html

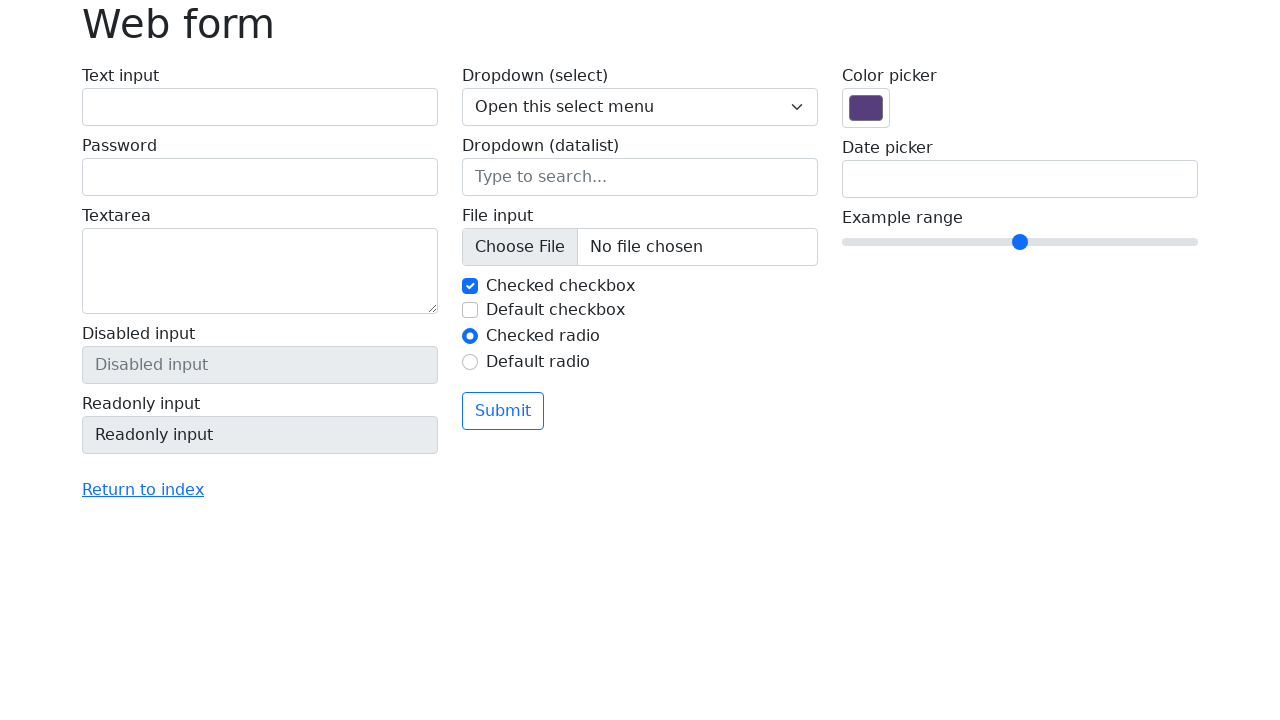

Filled password field with '123' on input[name='my-password']
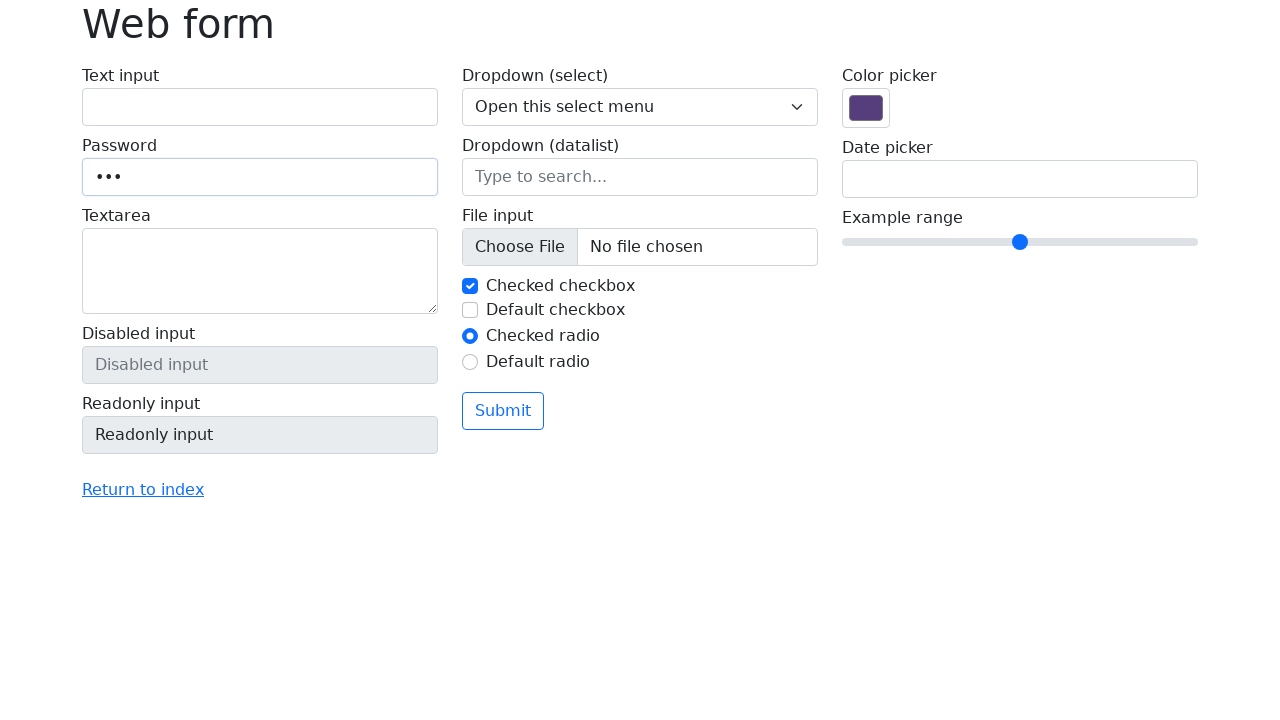

Clicked submit button to submit the form at (503, 411) on button
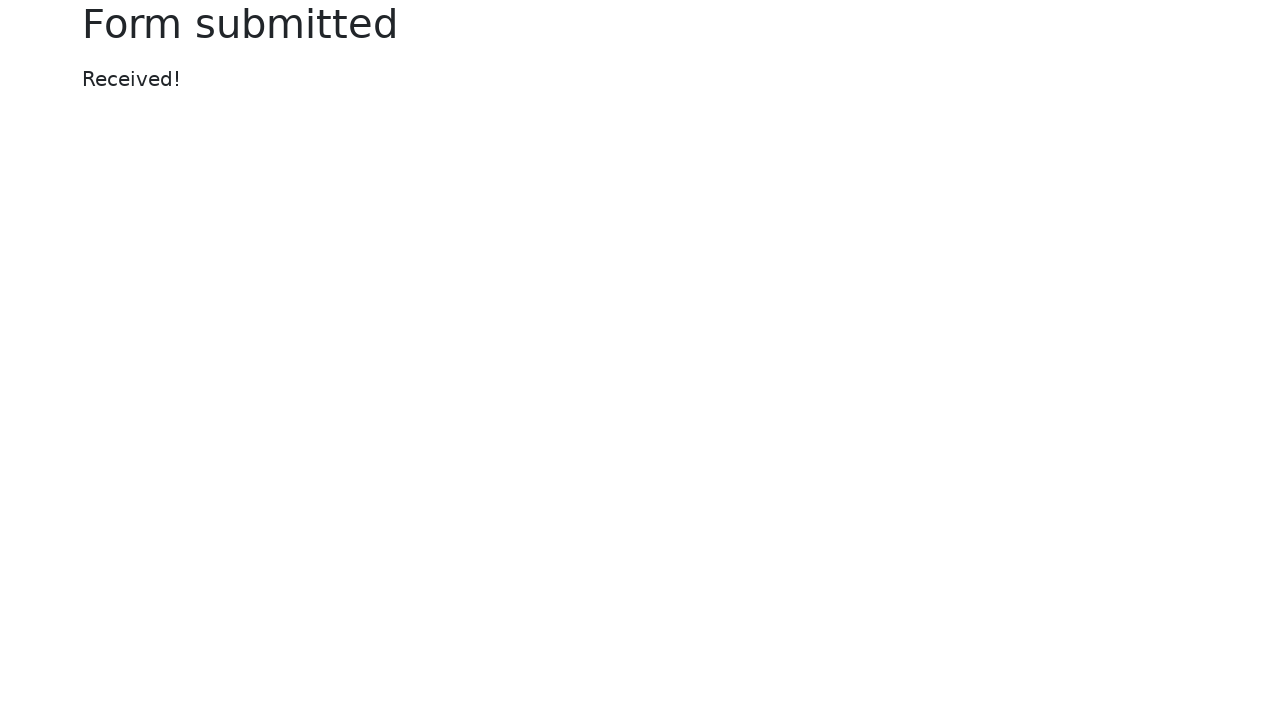

Success message element loaded and verified
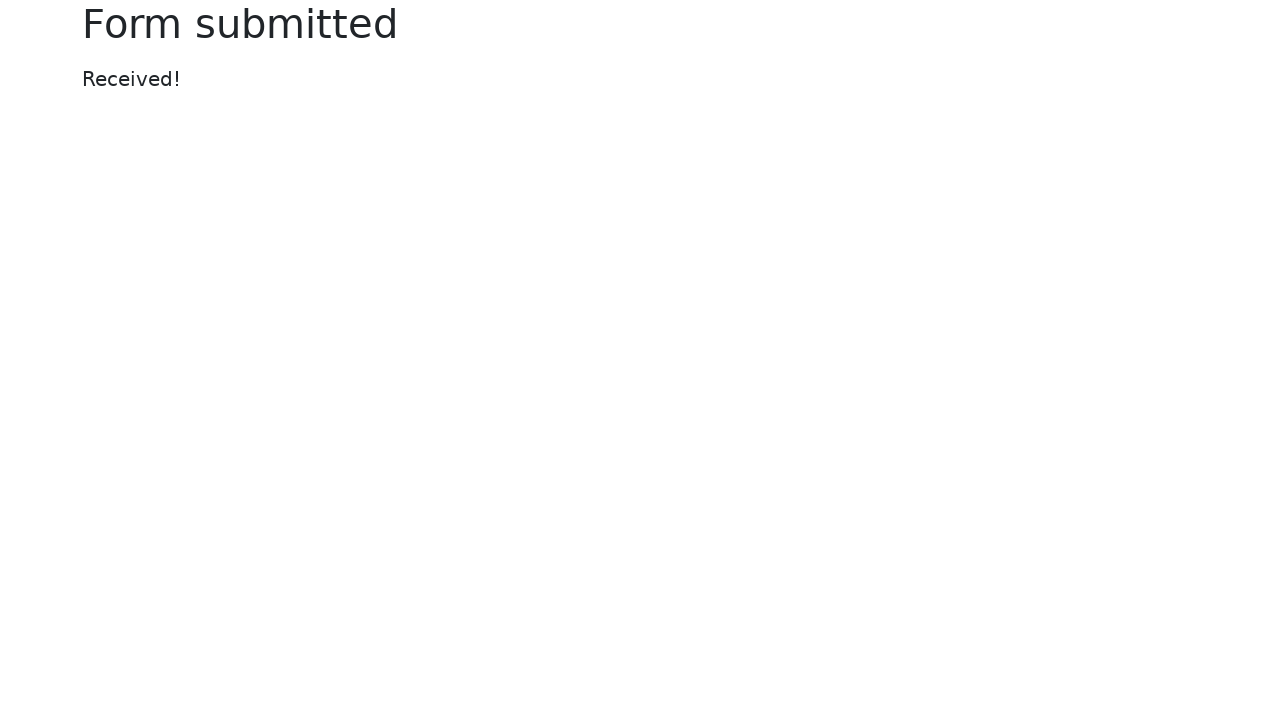

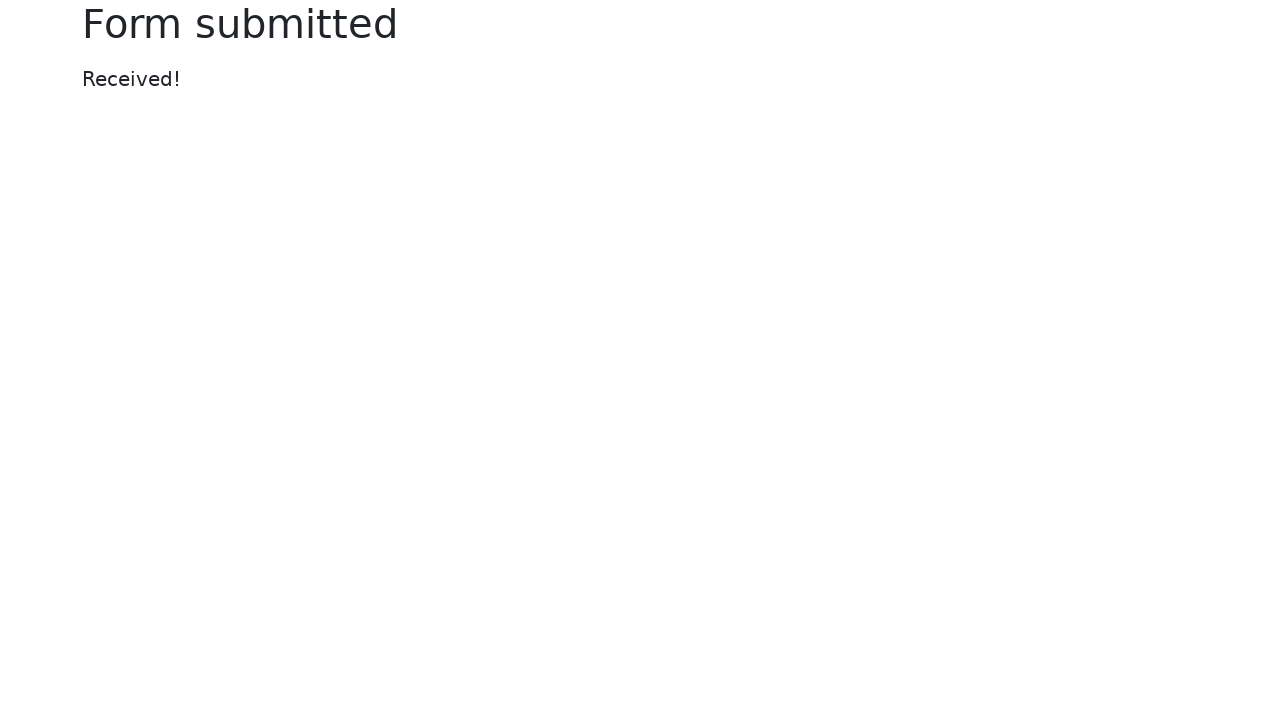